Tests iframe interaction by switching into an iframe containing a TinyMCE editor and verifying content visibility after page refresh

Starting URL: https://the-internet.herokuapp.com/iframe

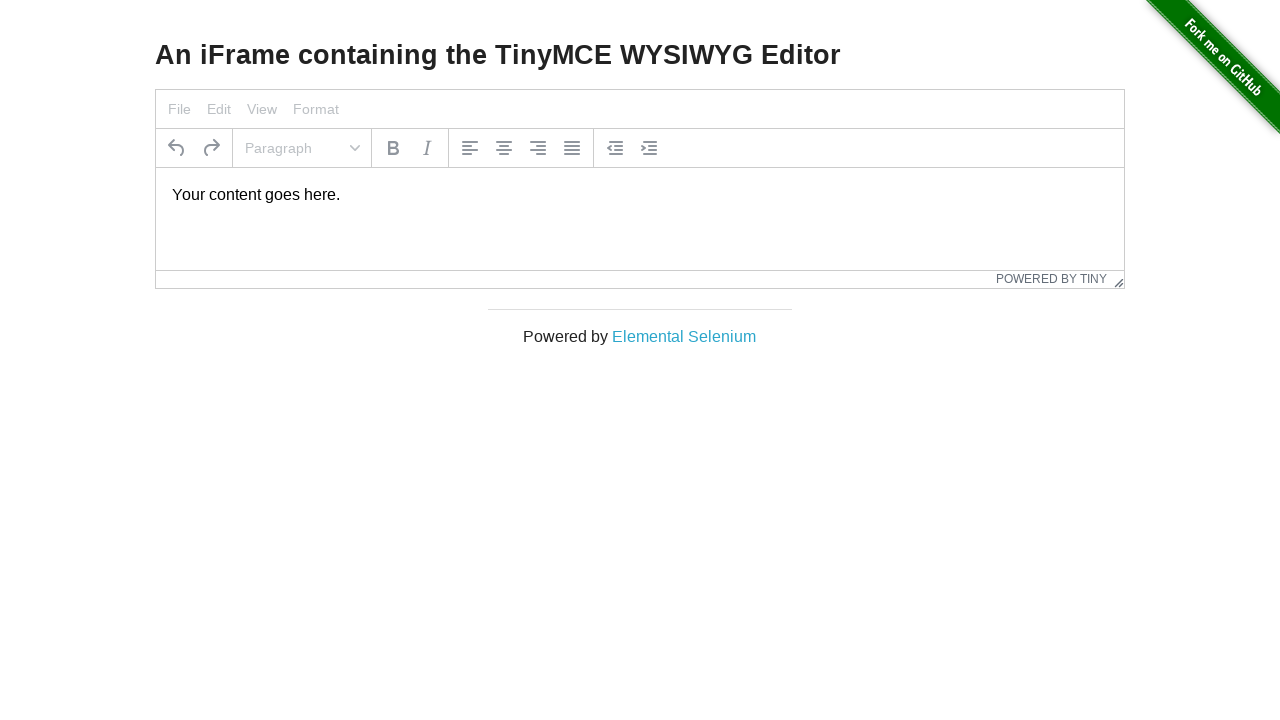

Verified TinyMCE editor is not visible in main frame
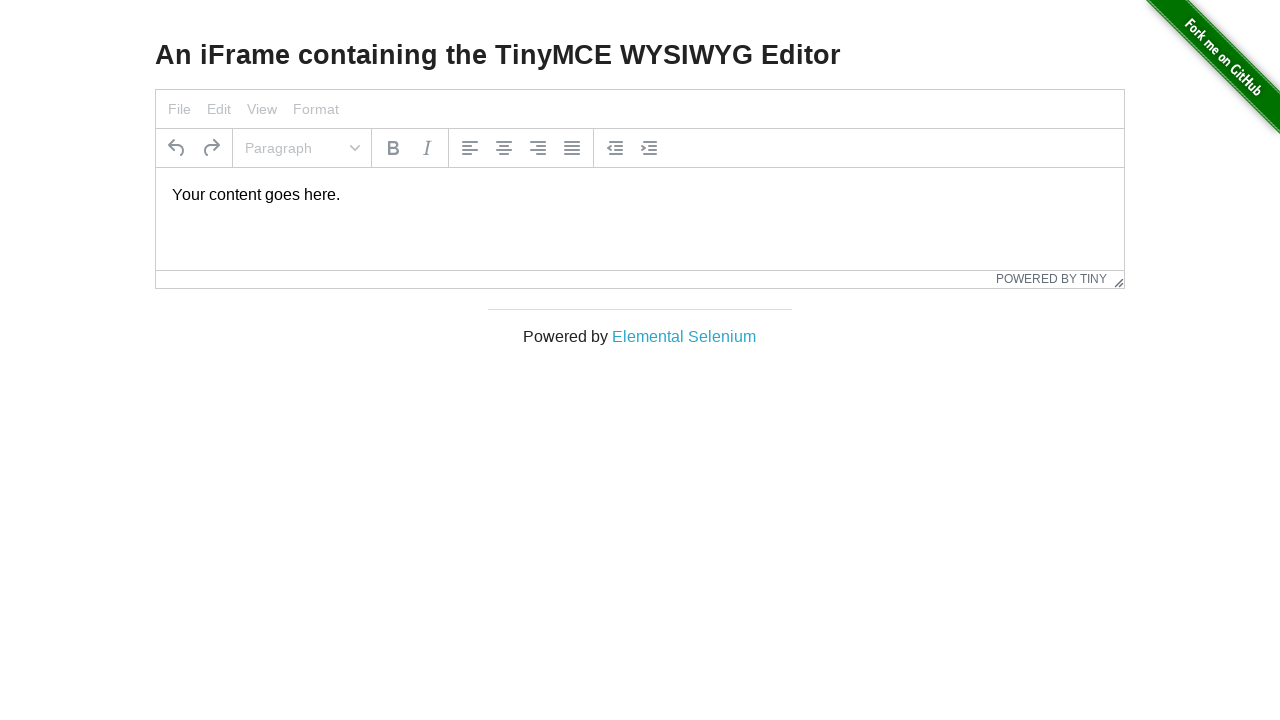

Located iframe element
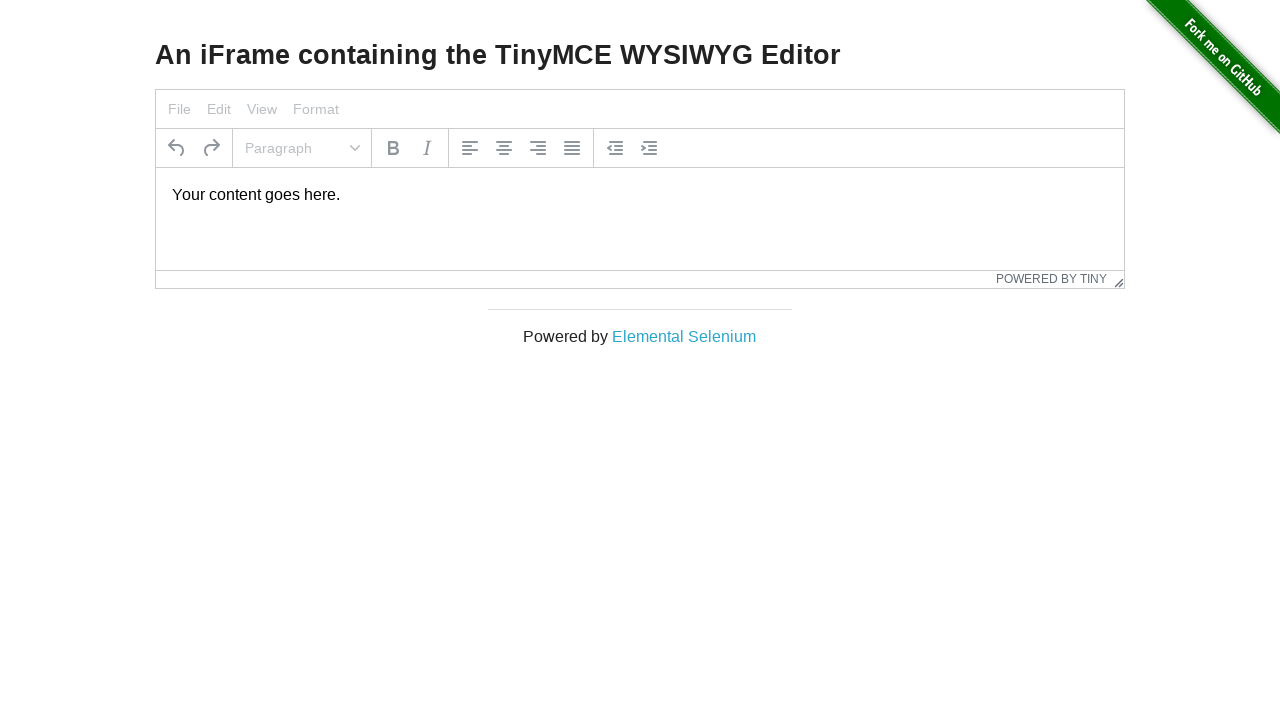

Waited for TinyMCE editor to appear in iframe
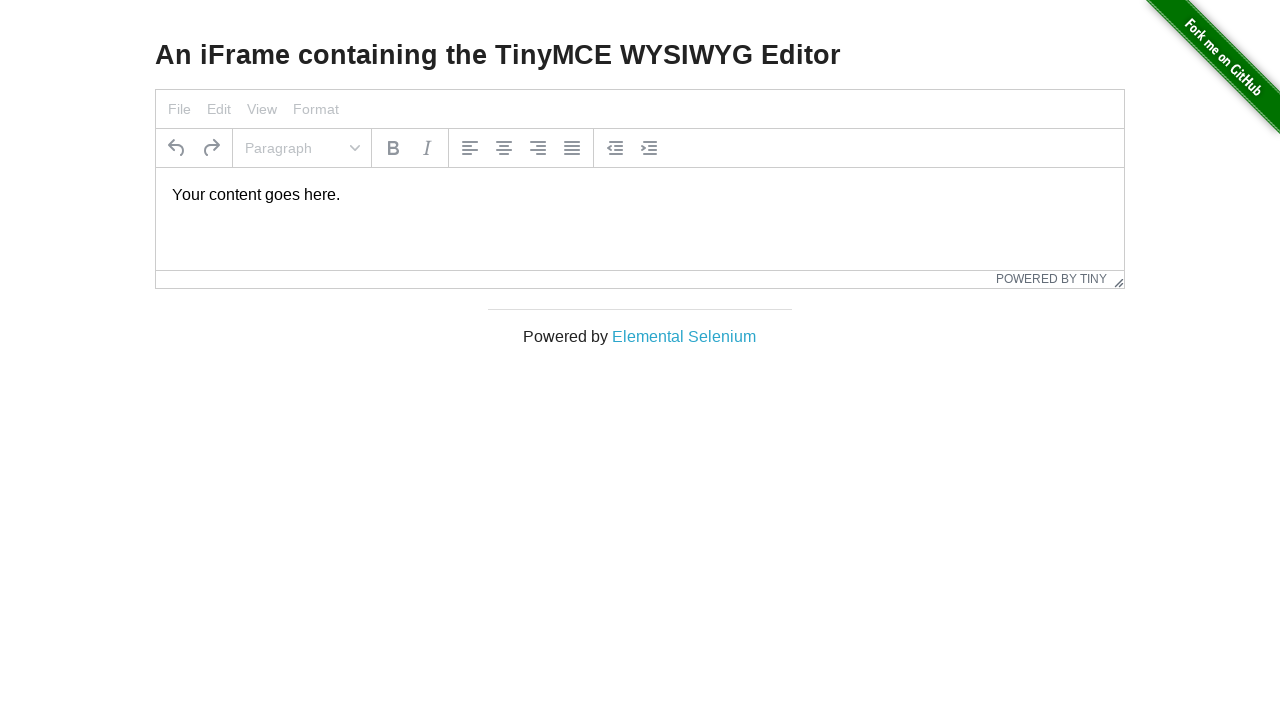

Verified TinyMCE editor is visible in iframe
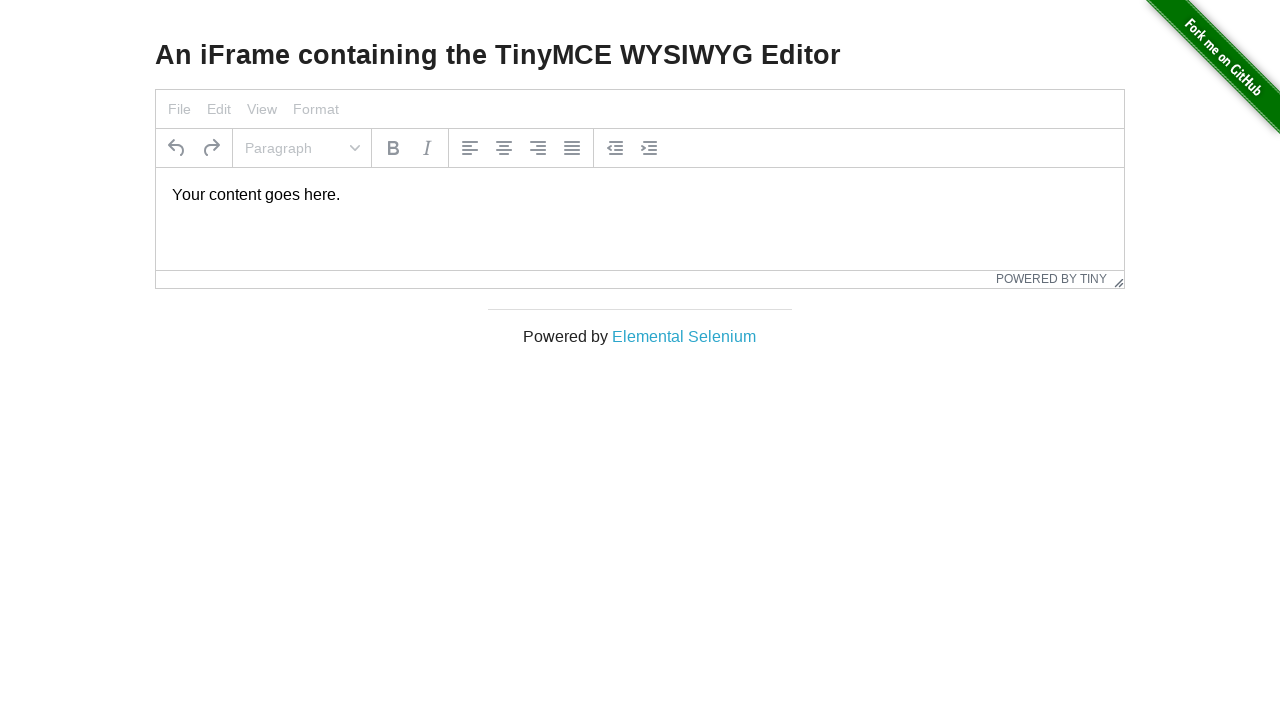

Reloaded the page
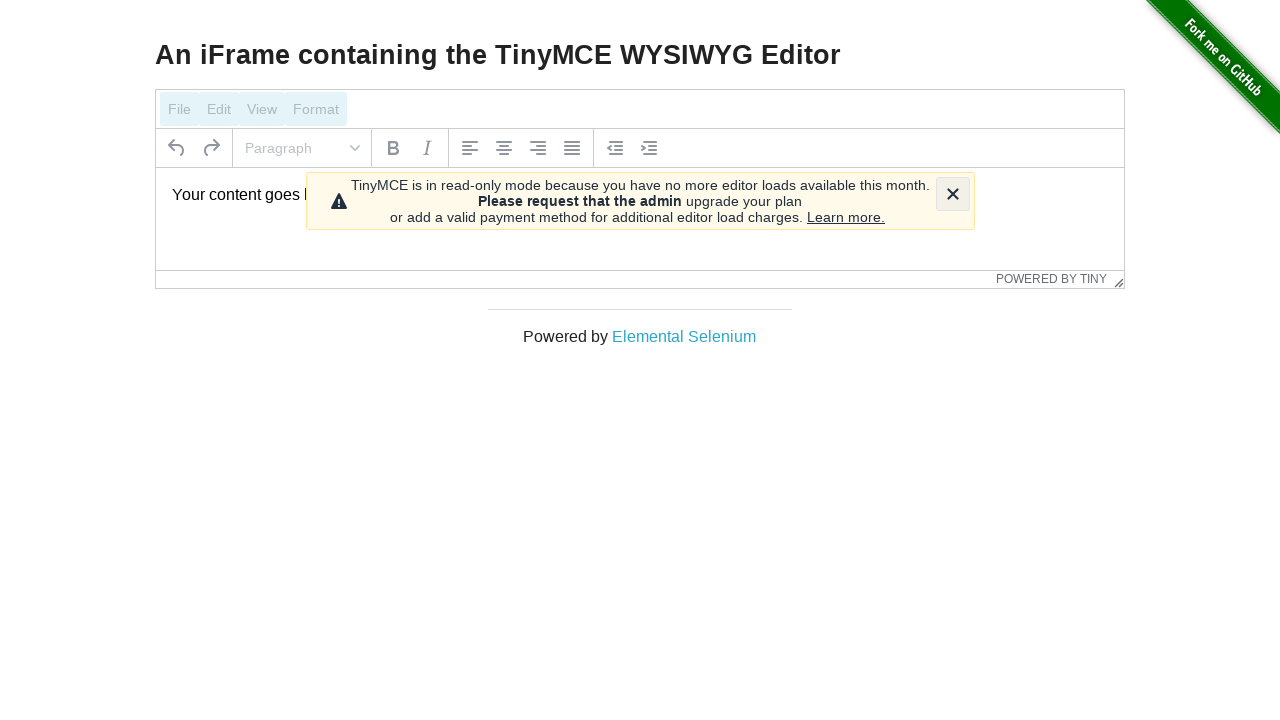

Verified TinyMCE editor is not visible in main frame after page refresh
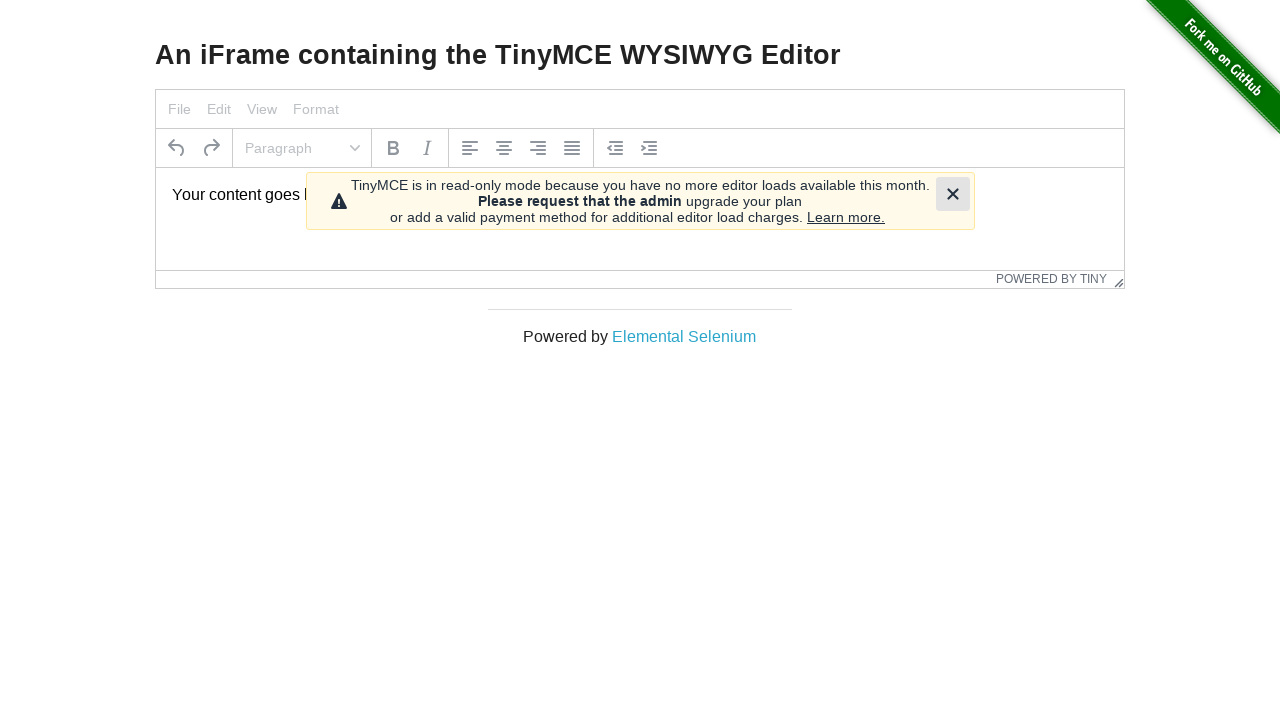

Located iframe element again after page refresh
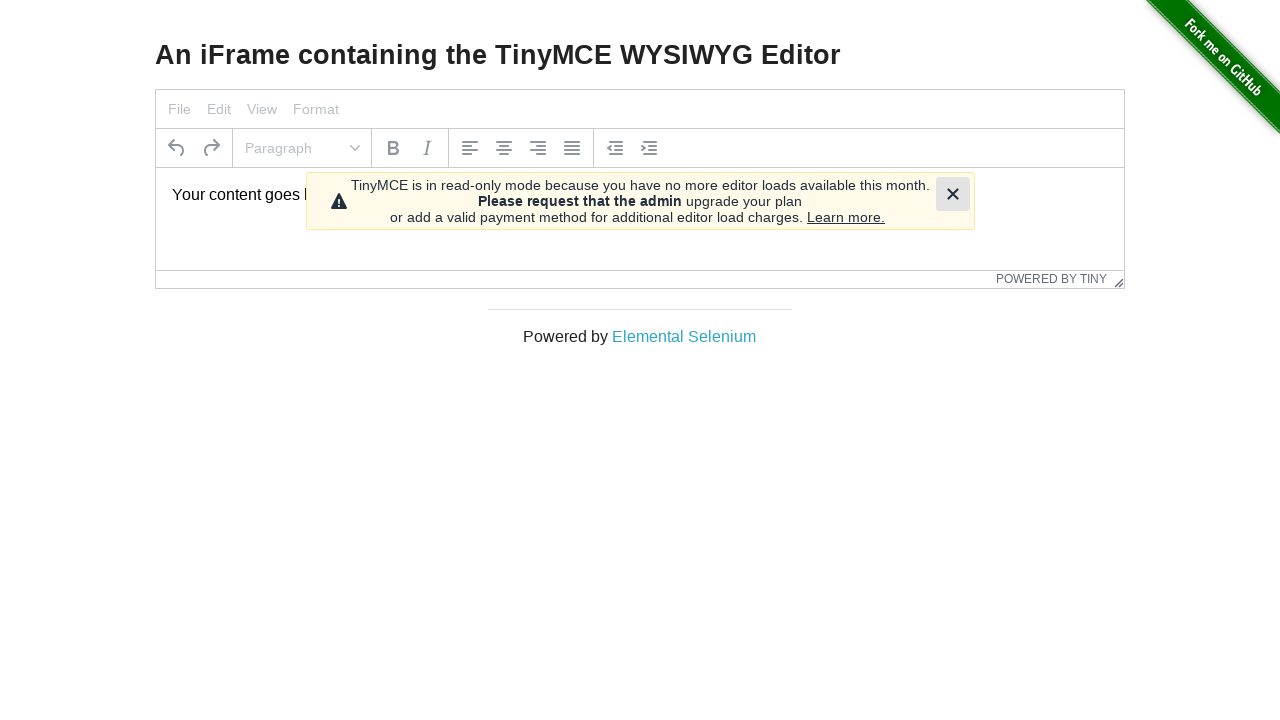

Waited for TinyMCE editor to appear in iframe after refresh
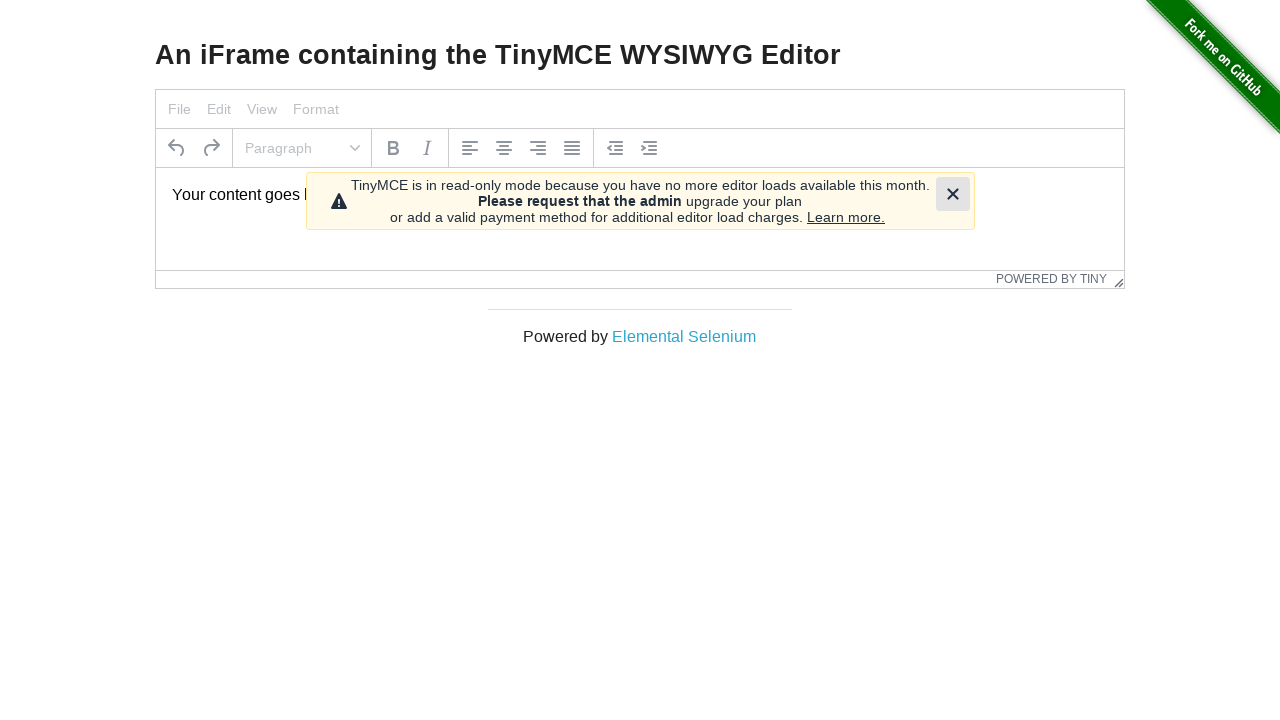

Verified TinyMCE editor is visible in iframe after page refresh
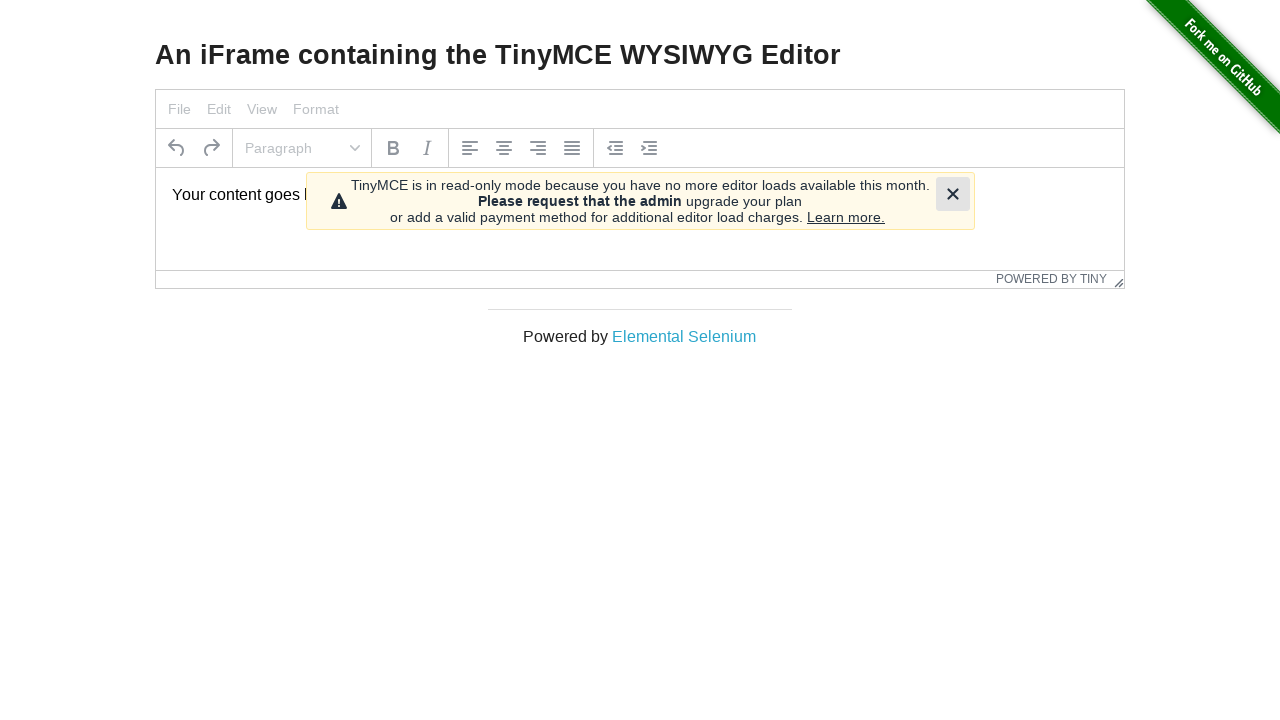

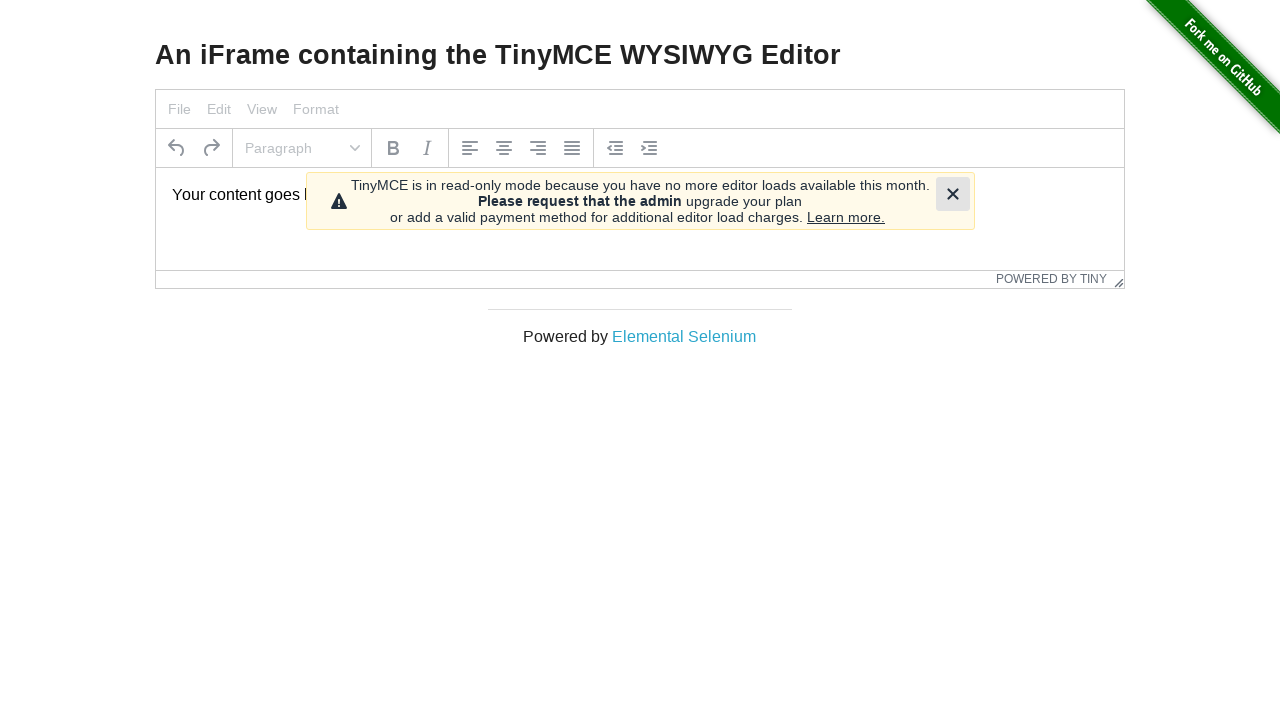